Tests deleting a customer from the bank manager panel by first adding a customer, then navigating to the customers list and deleting them.

Starting URL: https://www.globalsqa.com/angularJs-protractor/BankingProject/#/login

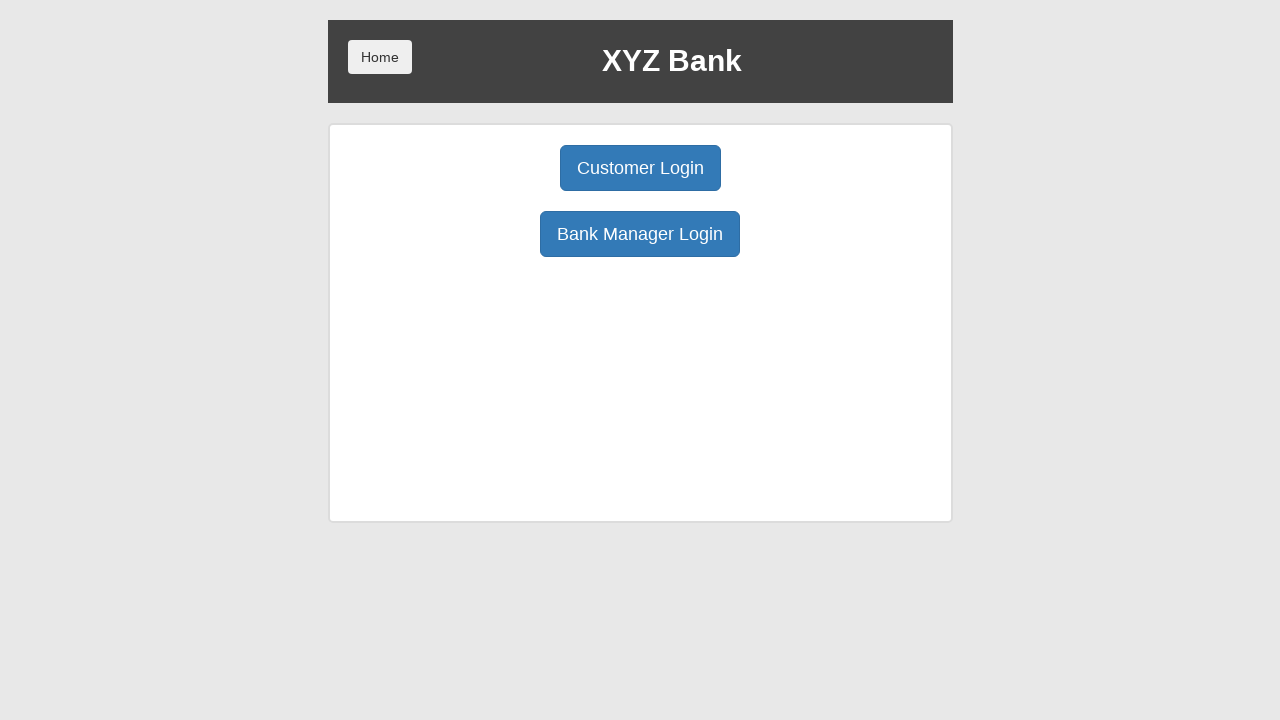

Set up dialog handler to accept alerts
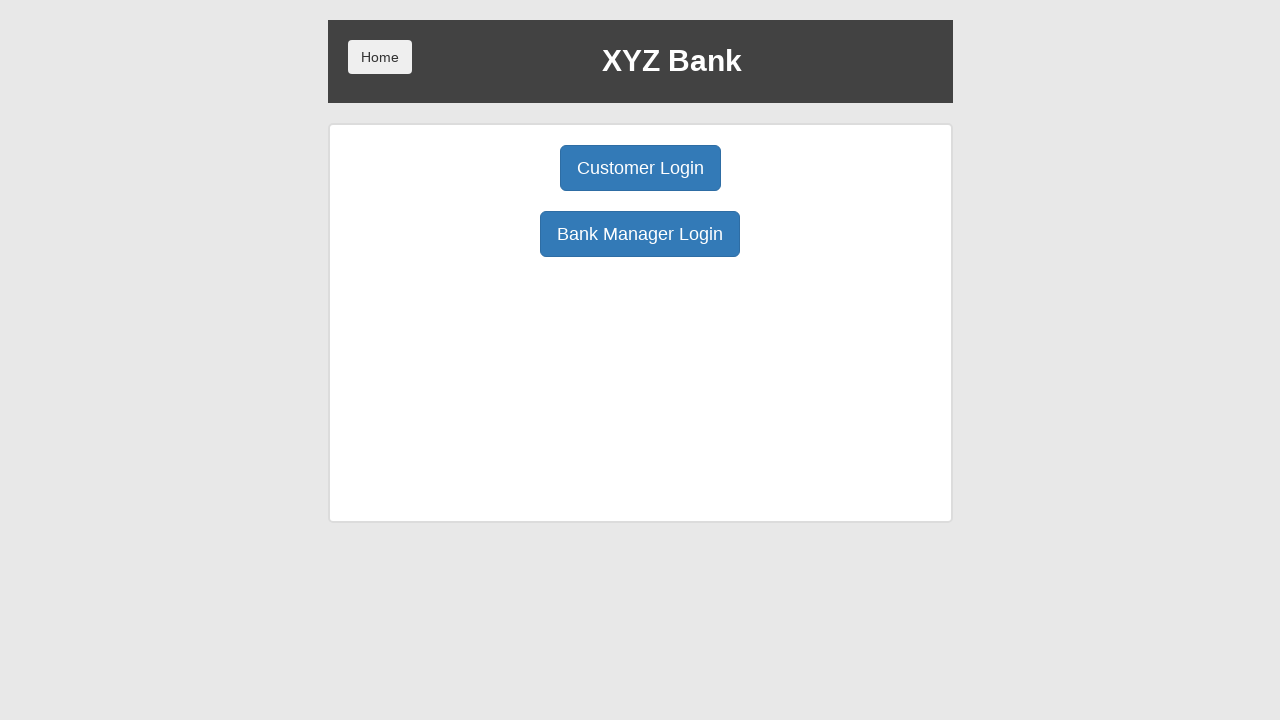

Clicked Manager Login button at (640, 234) on xpath=/html/body/div/div/div[2]/div/div[1]/div[2]/button
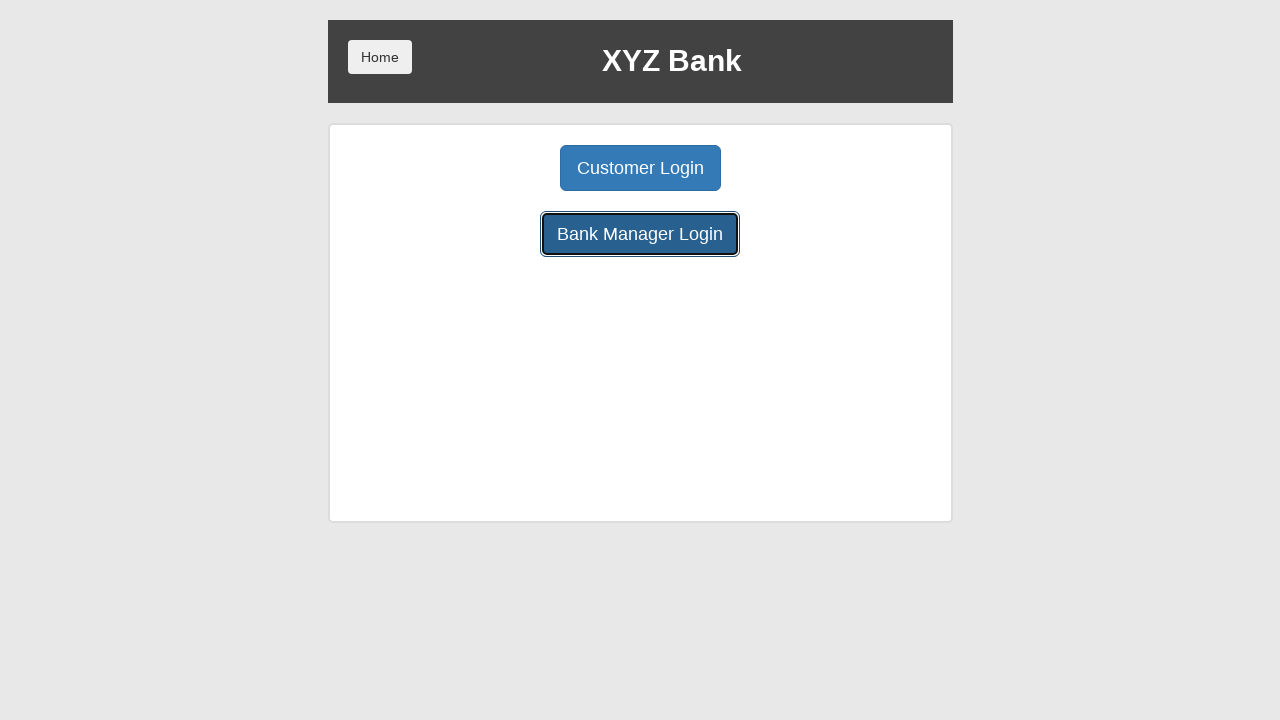

Clicked Add Customer button at (502, 168) on xpath=/html/body/div/div/div[2]/div/div[1]/button[1]
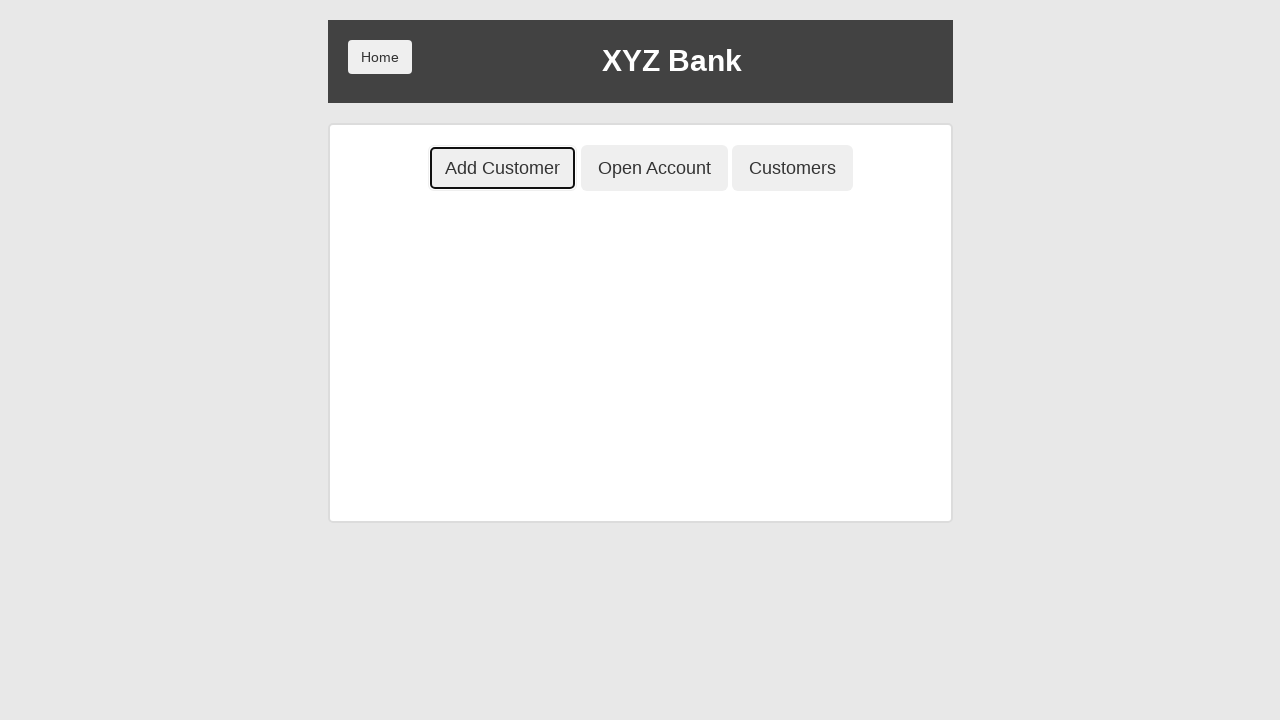

Filled first name field with 'Viktor' on xpath=/html/body/div/div/div[2]/div/div[2]/div/div/form/div[1]/input
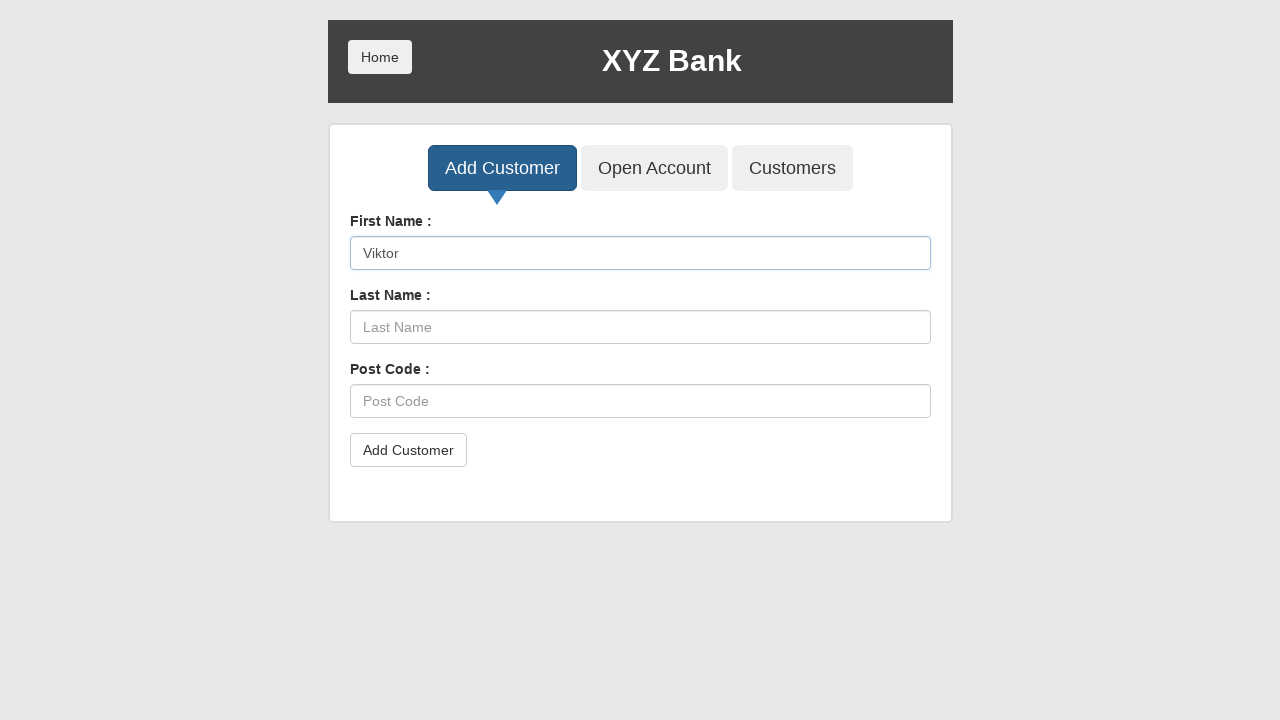

Filled last name field with 'Petrov' on xpath=/html/body/div/div/div[2]/div/div[2]/div/div/form/div[2]/input
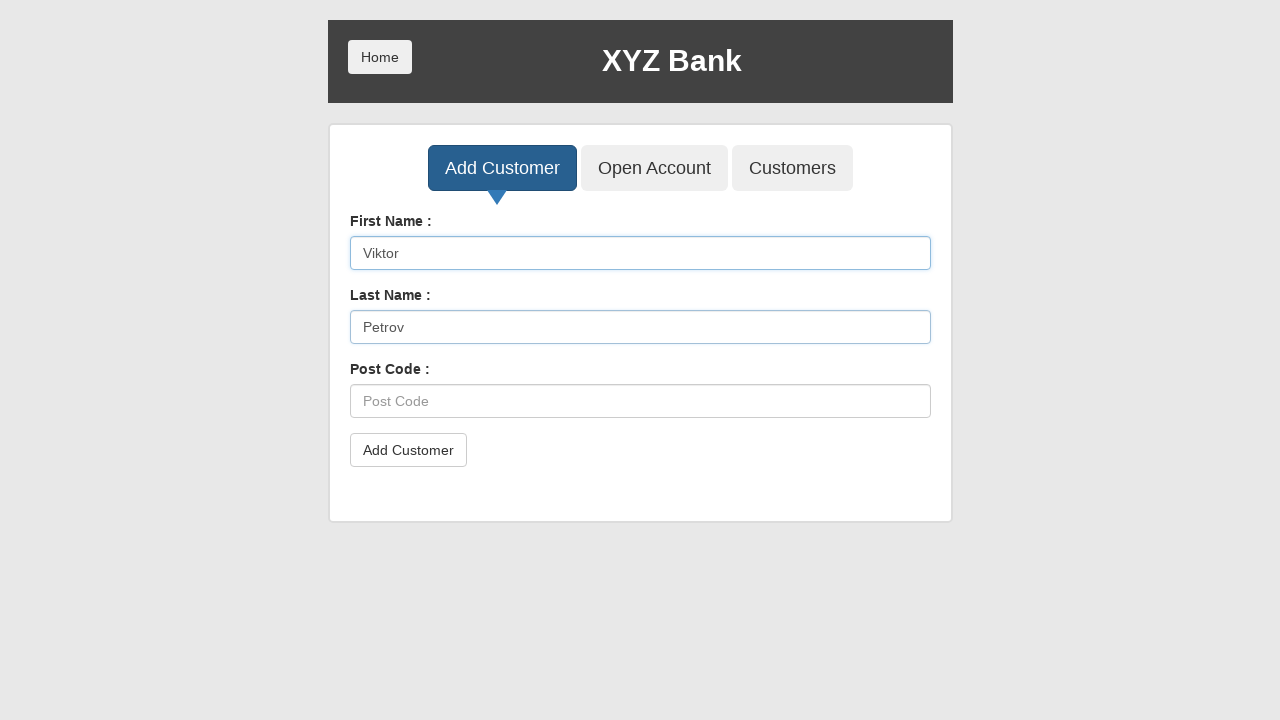

Filled post code field with '54321' on xpath=/html/body/div/div/div[2]/div/div[2]/div/div/form/div[3]/input
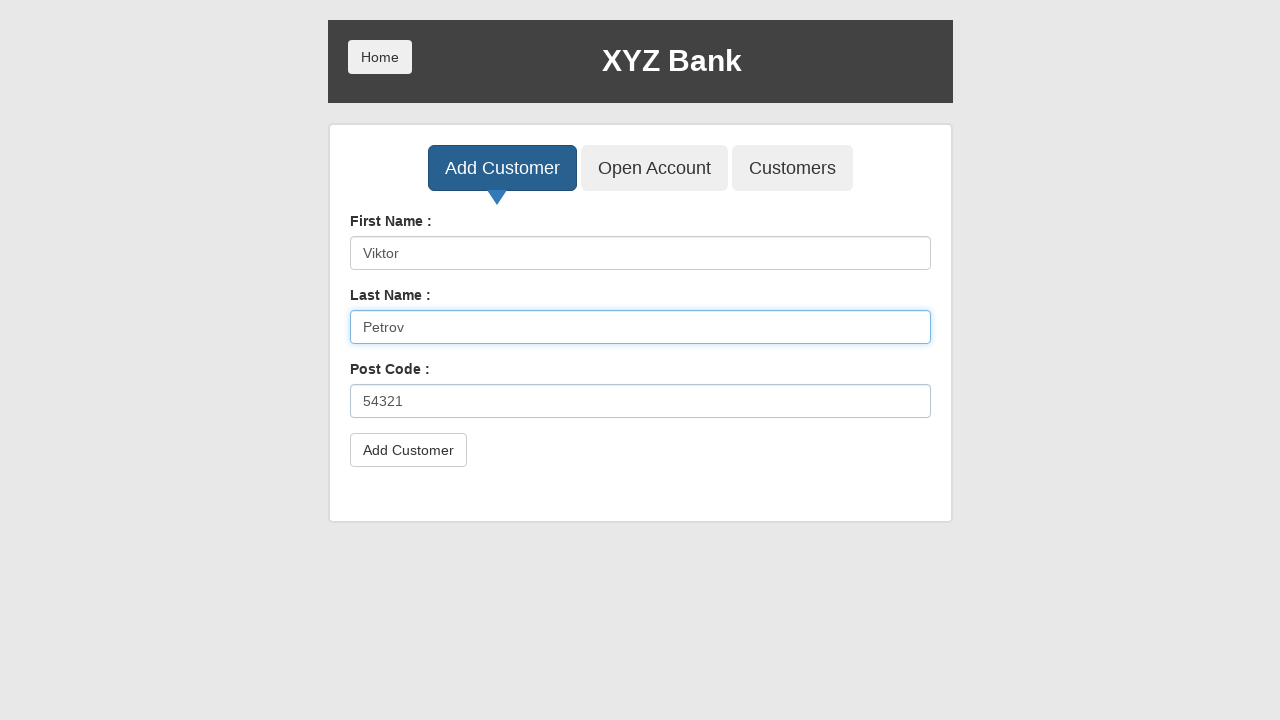

Clicked submit button to add customer at (408, 450) on xpath=/html/body/div/div/div[2]/div/div[2]/div/div/form/button
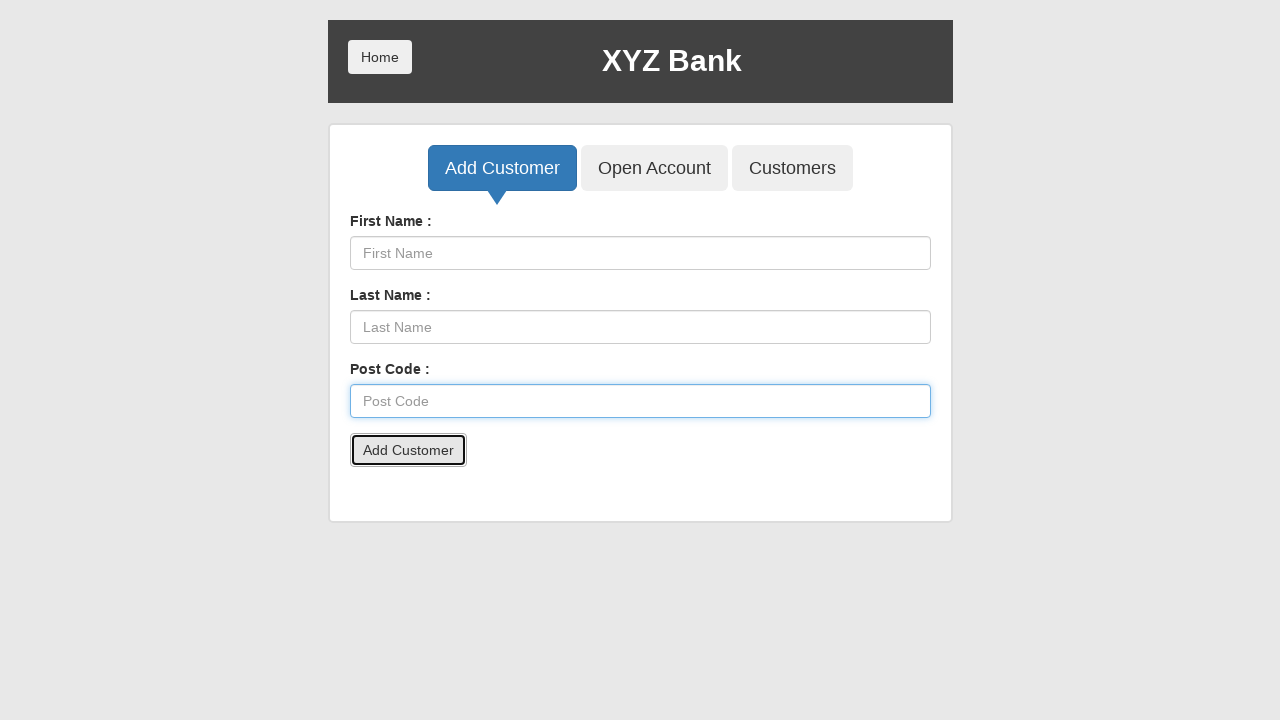

Waited for alert confirmation
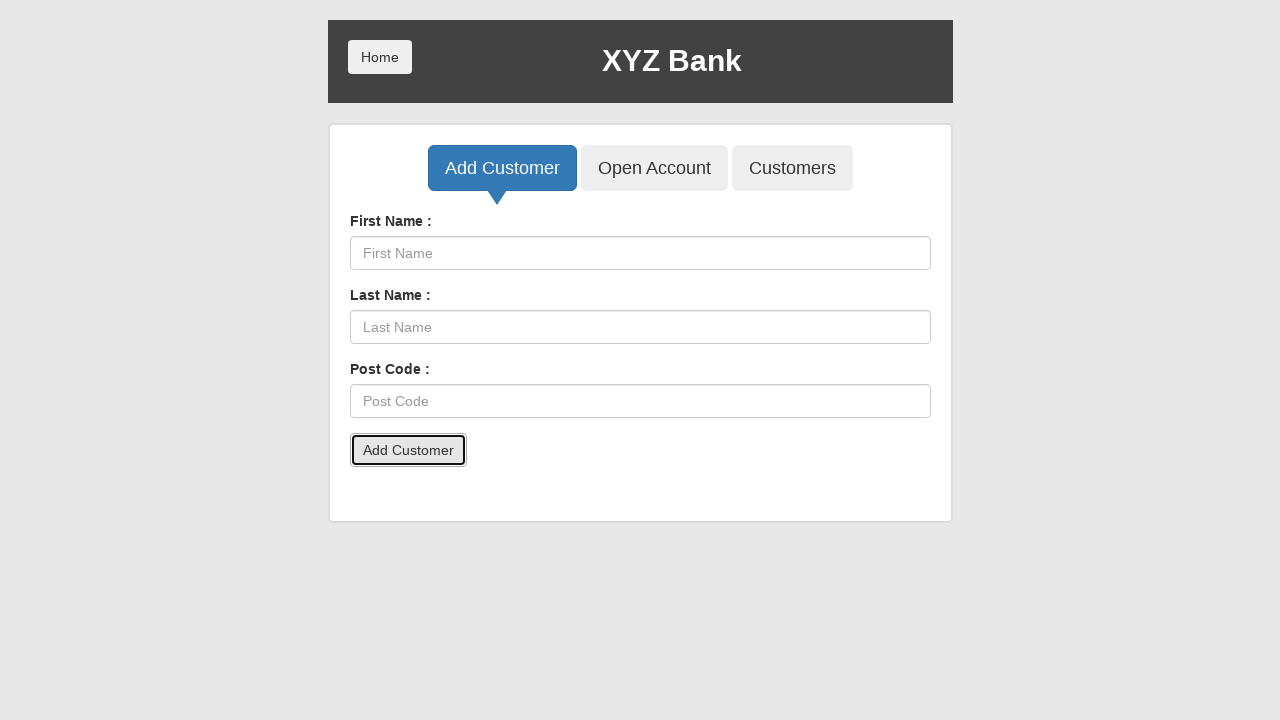

Clicked Customers button to view customer list at (792, 168) on xpath=/html/body/div/div/div[2]/div/div[1]/button[3]
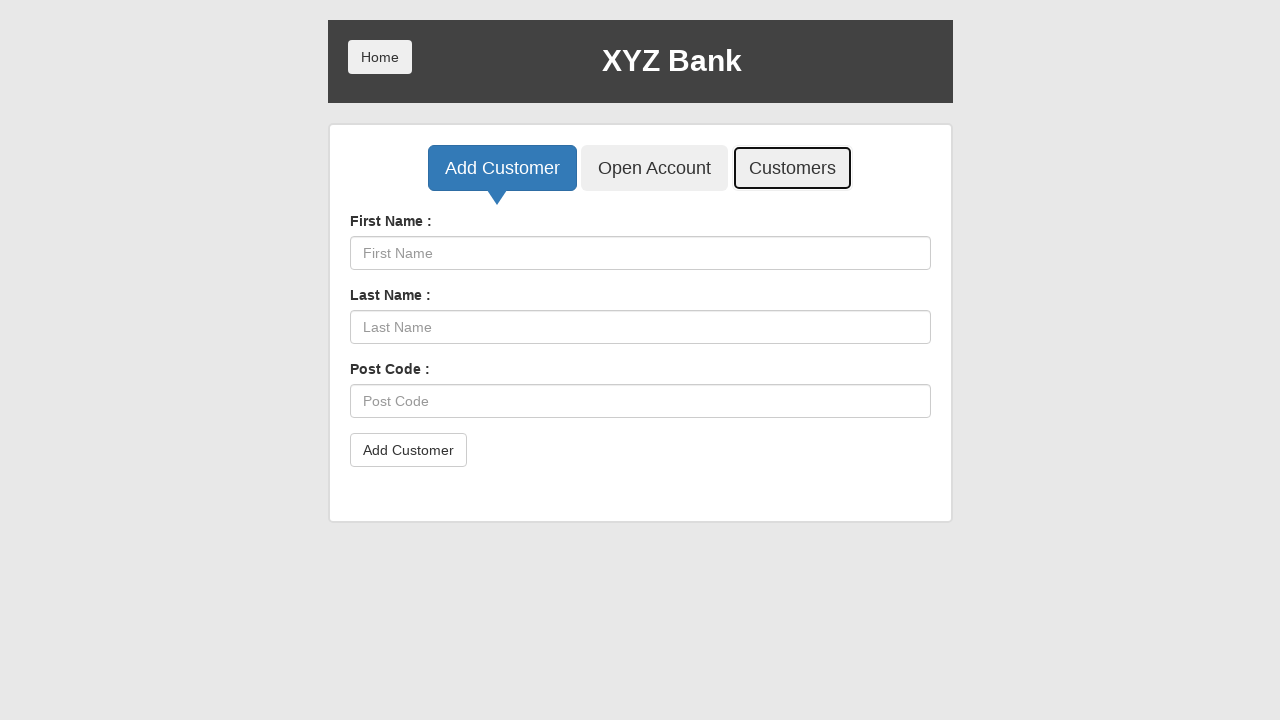

Customer list table loaded
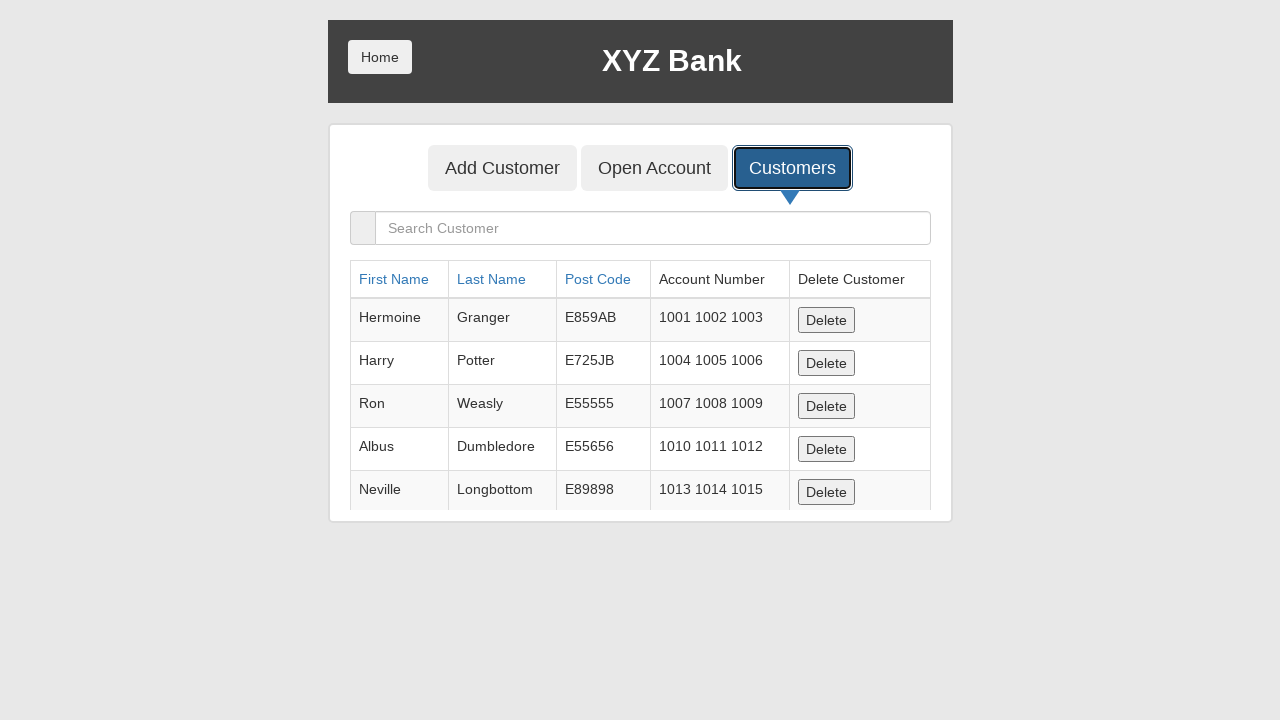

Filled search field with 'Viktor' to filter customer list on xpath=//input[@placeholder="Search Customer"]
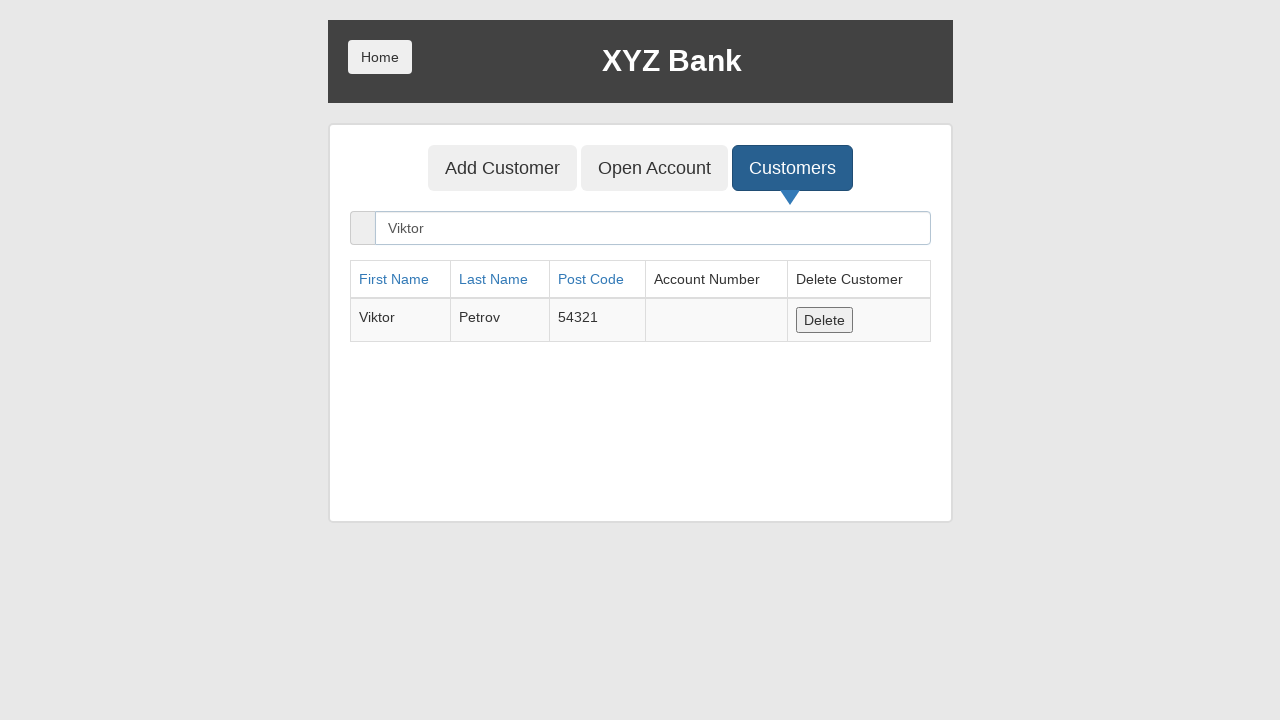

Waited for search results to filter
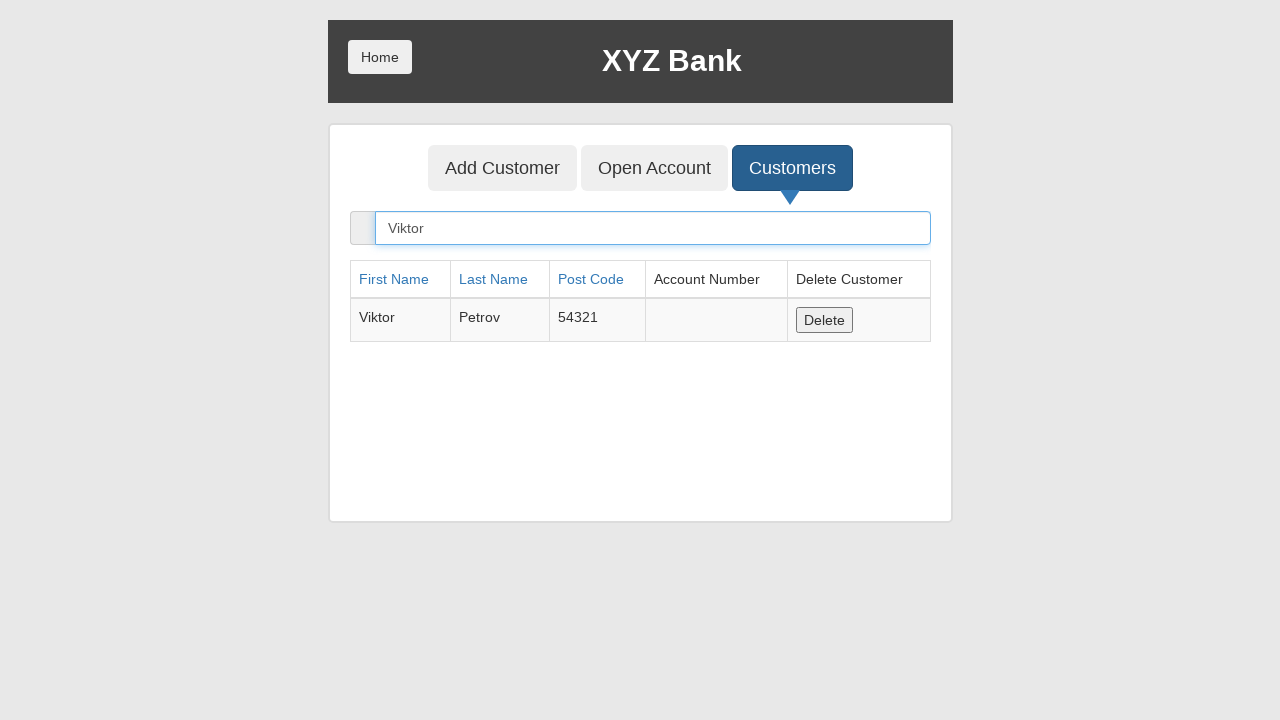

Clicked Delete button to remove the customer at (824, 320) on xpath=//button[contains(text(),"Delete")]
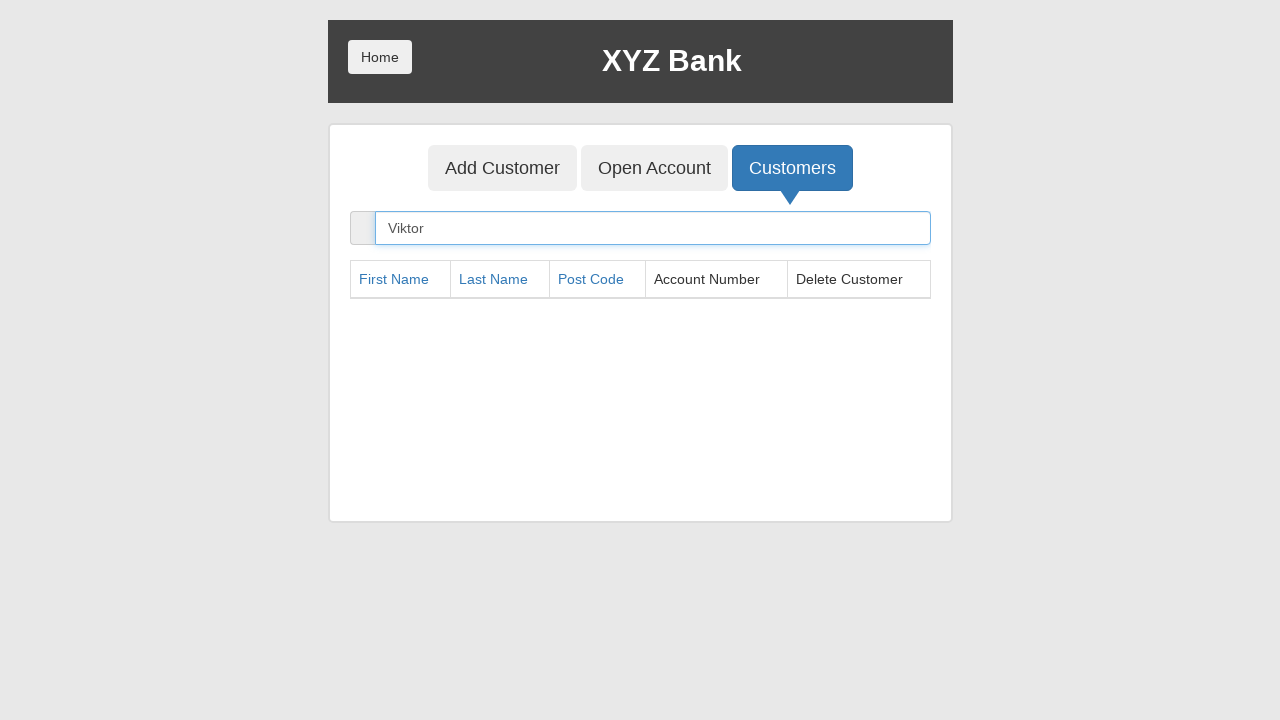

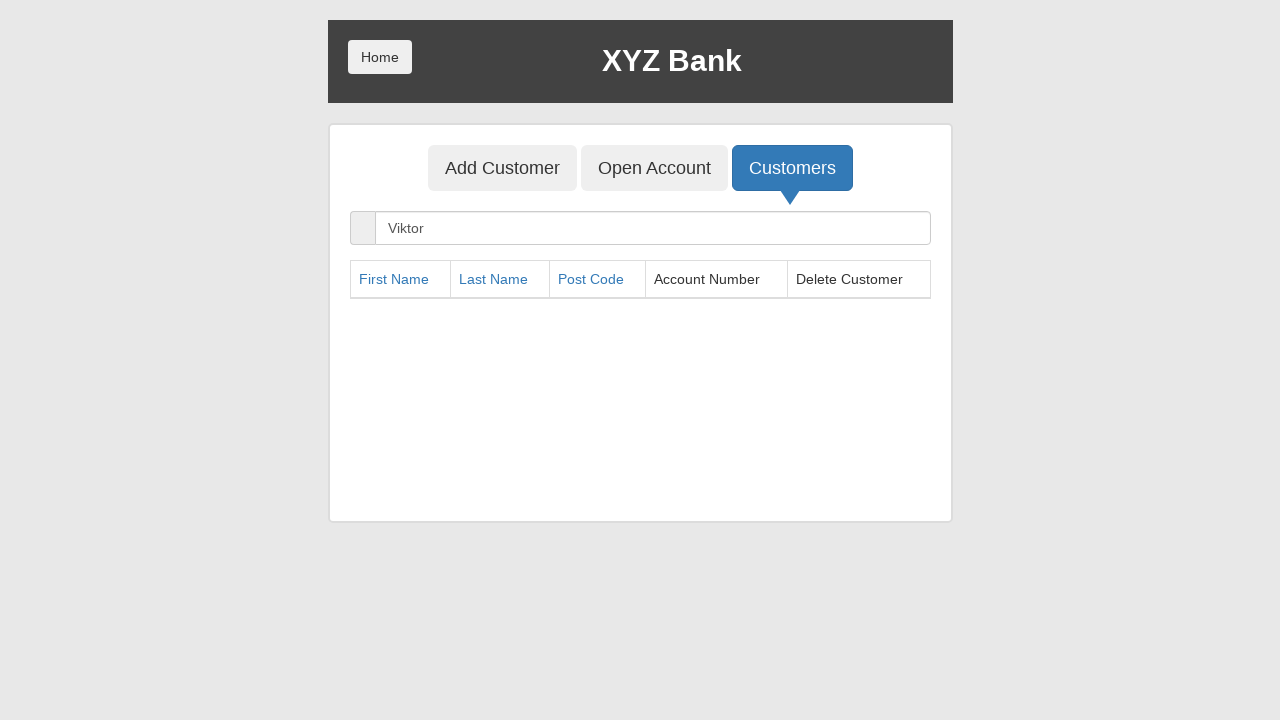